Tests file download functionality by clicking on a dummy.txt file link and verifying the download

Starting URL: https://the-internet.herokuapp.com/download

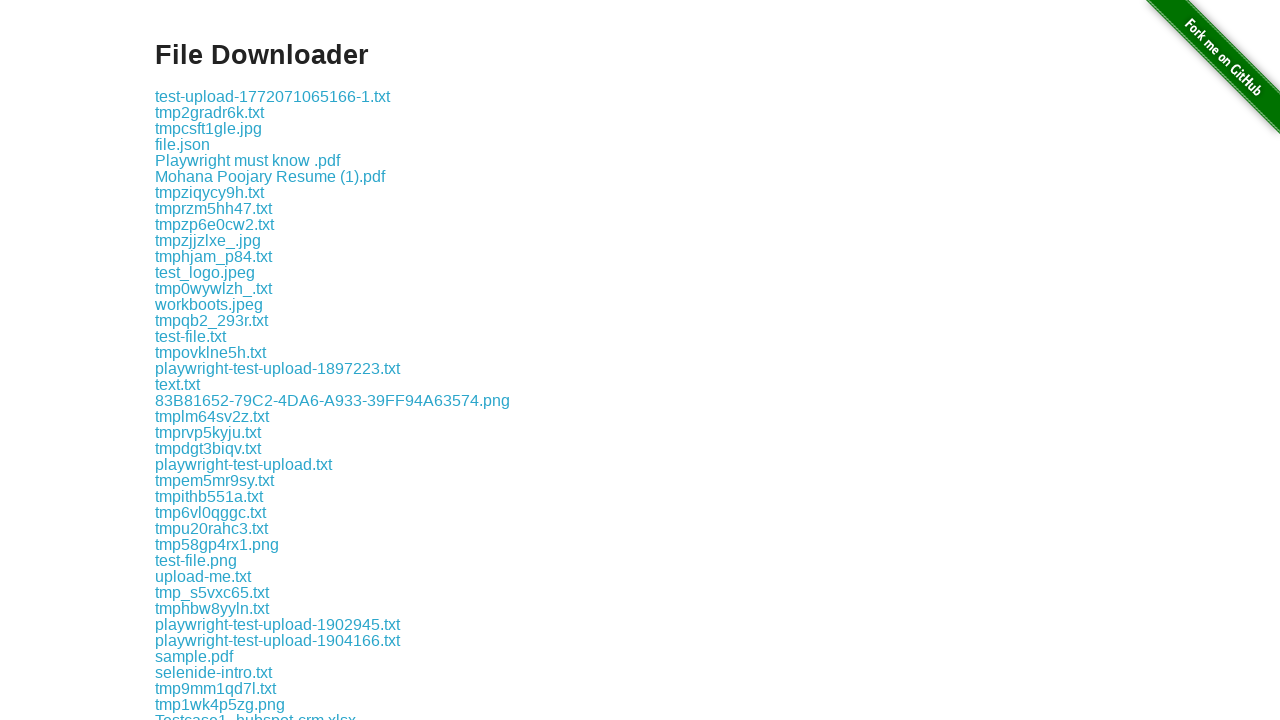

Clicked on dummy.txt file link to initiate download at (190, 639) on a:has-text('dummy.txt')
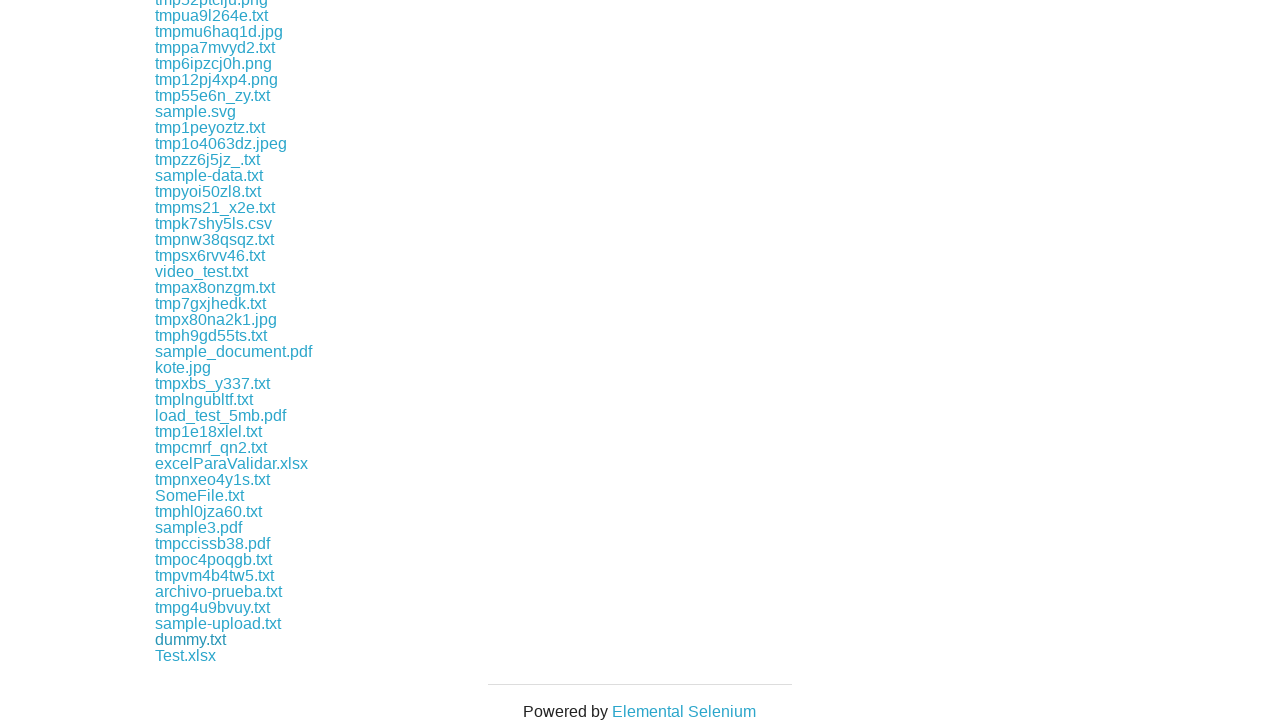

Waited 5 seconds for file download to complete
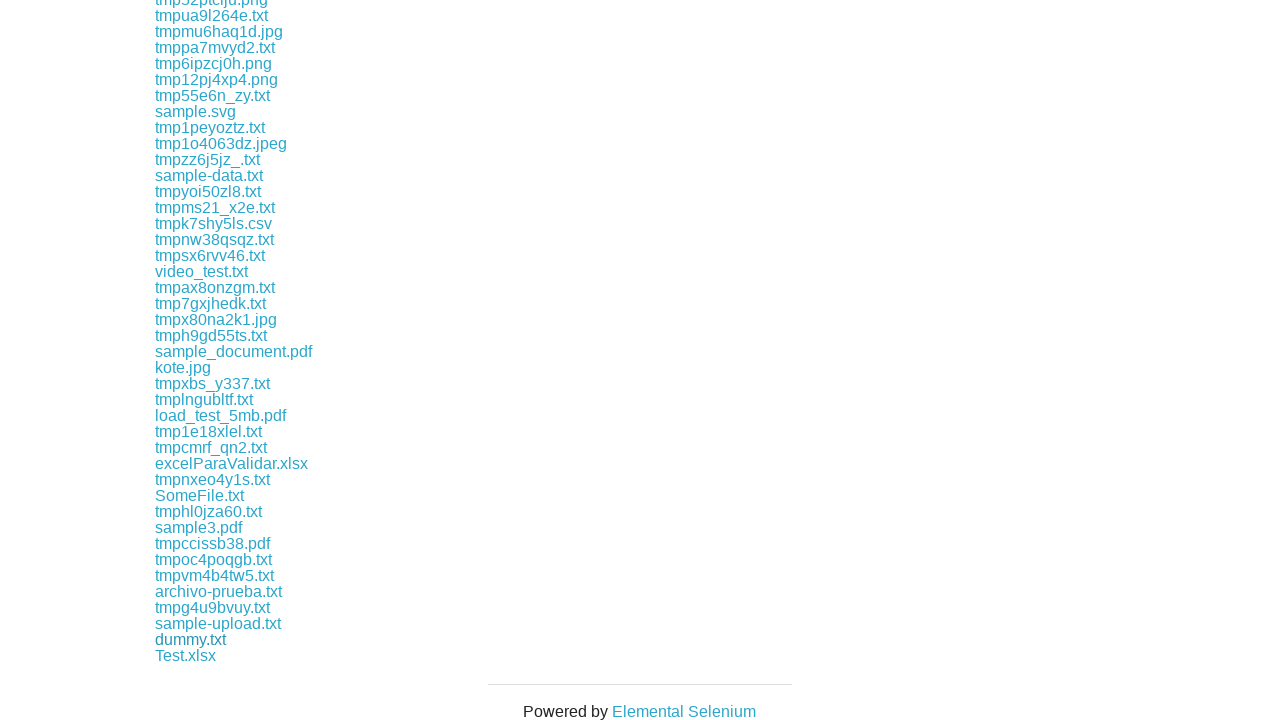

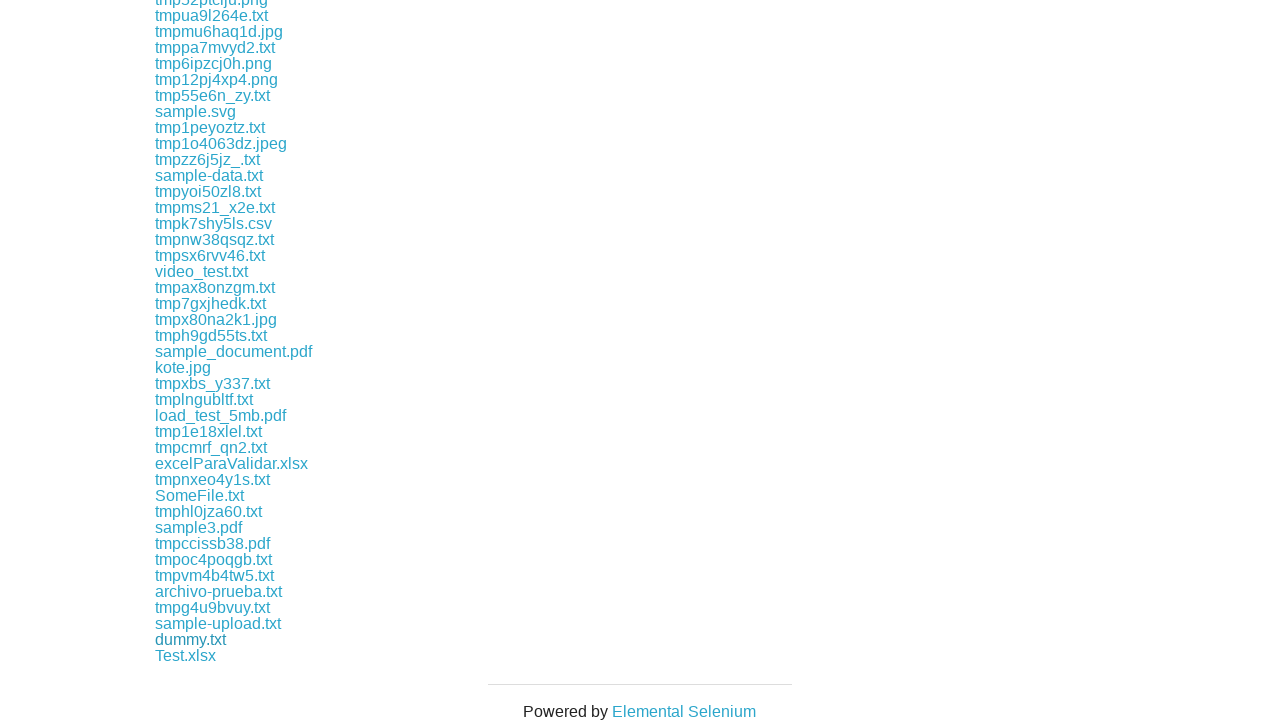